Tests browser window handling by clicking a button that opens a new window, switching to the new window, verifying a heading element exists, closing the new window, and switching back to the parent window.

Starting URL: https://demoqa.com/browser-windows

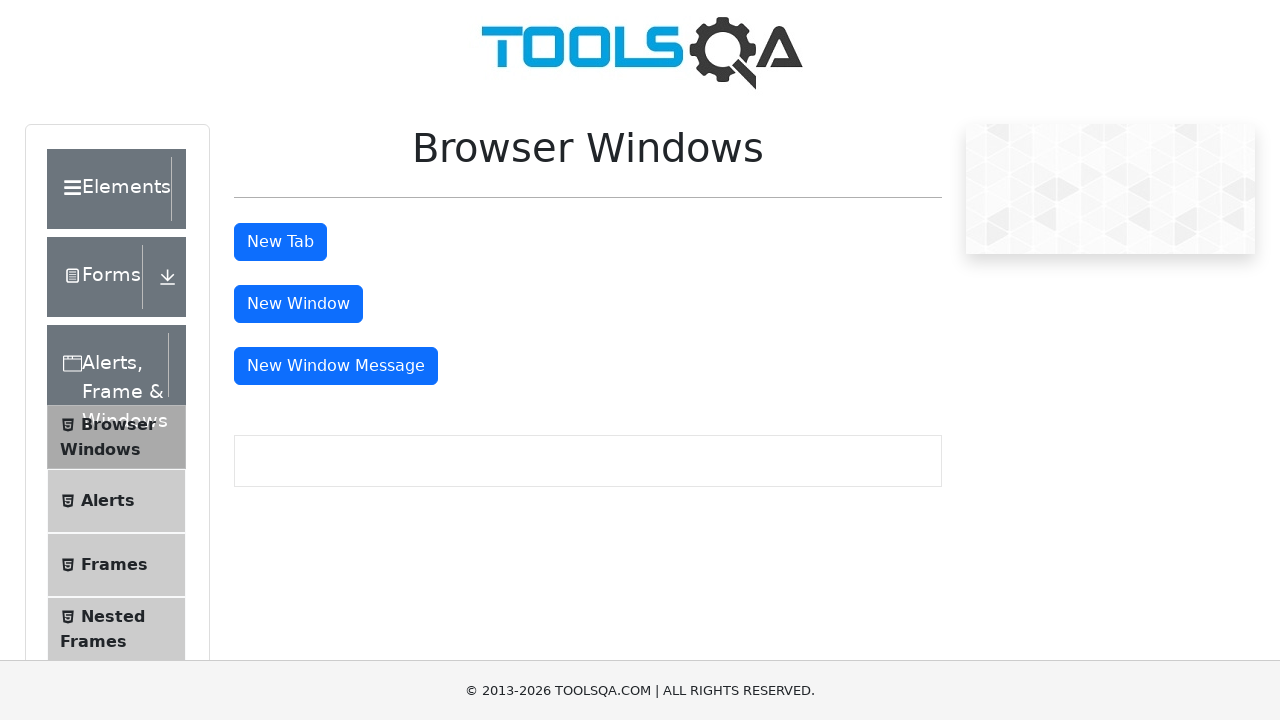

Clicked 'New Window' button to open a new browser window at (298, 304) on button#windowButton
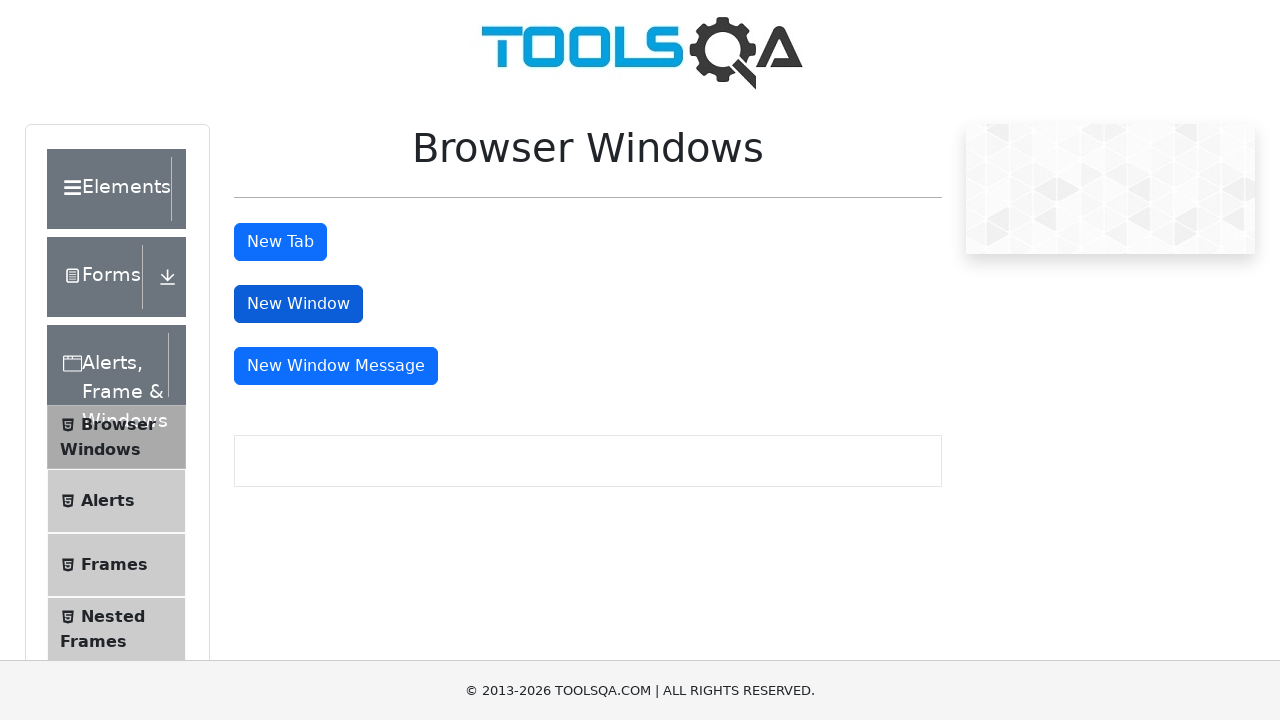

Clicked 'New Window' button again and captured new window reference at (298, 304) on button#windowButton
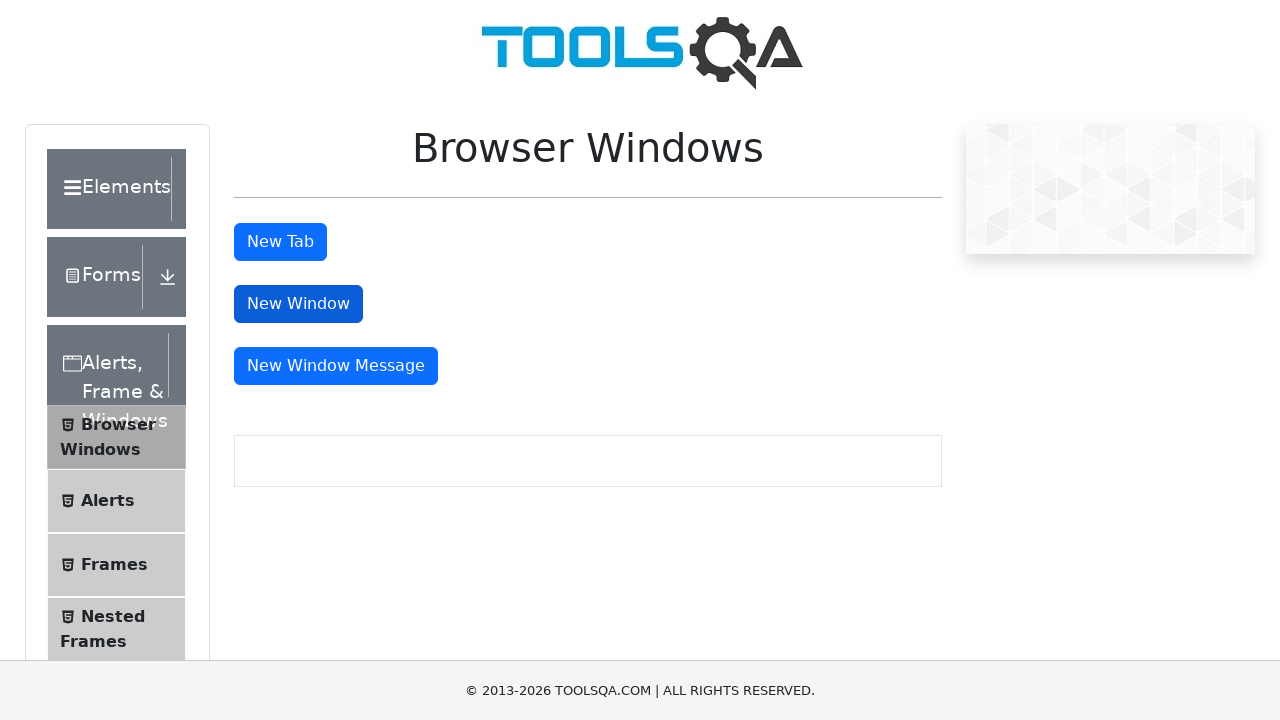

Retrieved reference to newly opened window
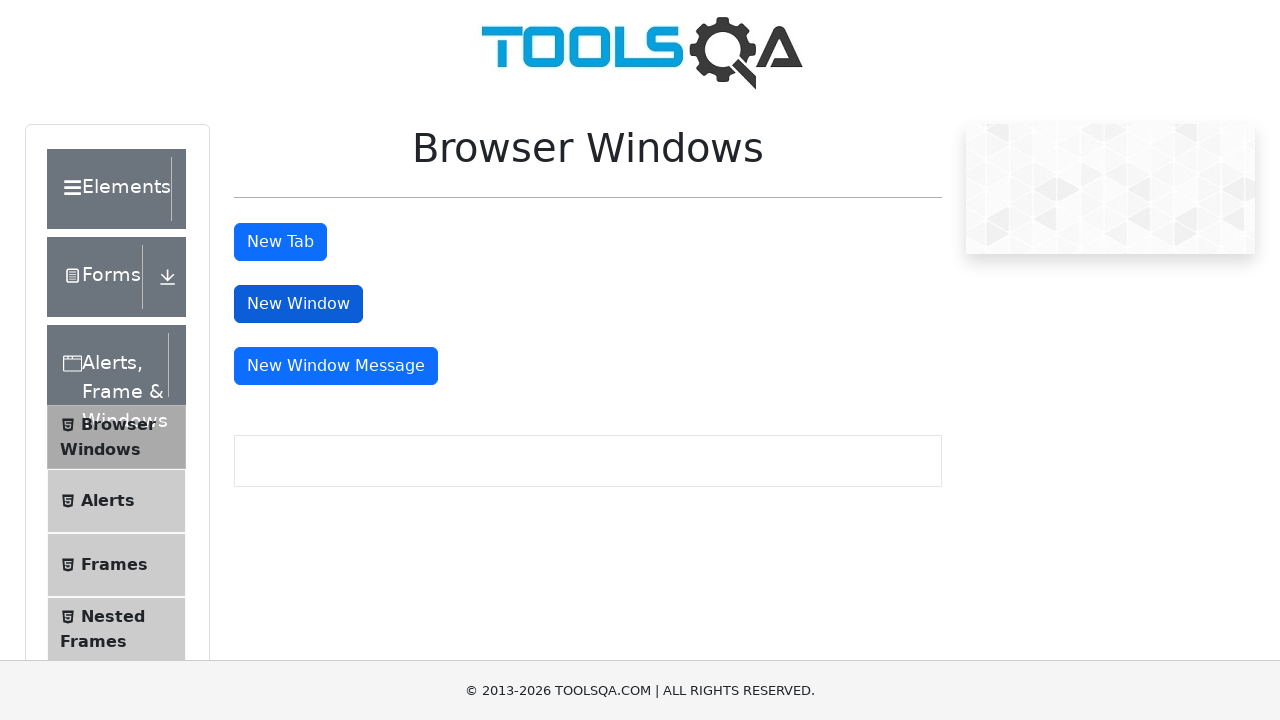

New window loaded successfully
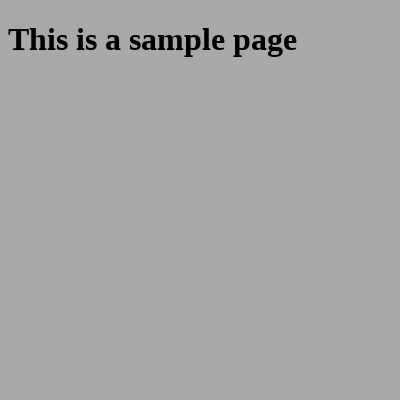

Located heading element in new window
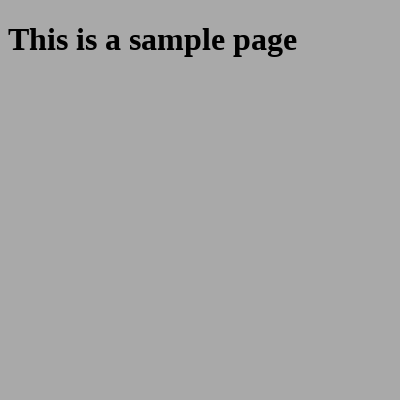

Verified heading element is visible in new window
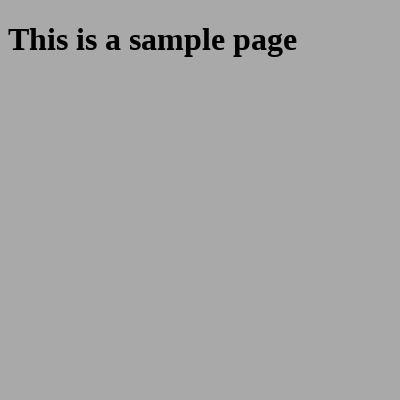

Closed the new window
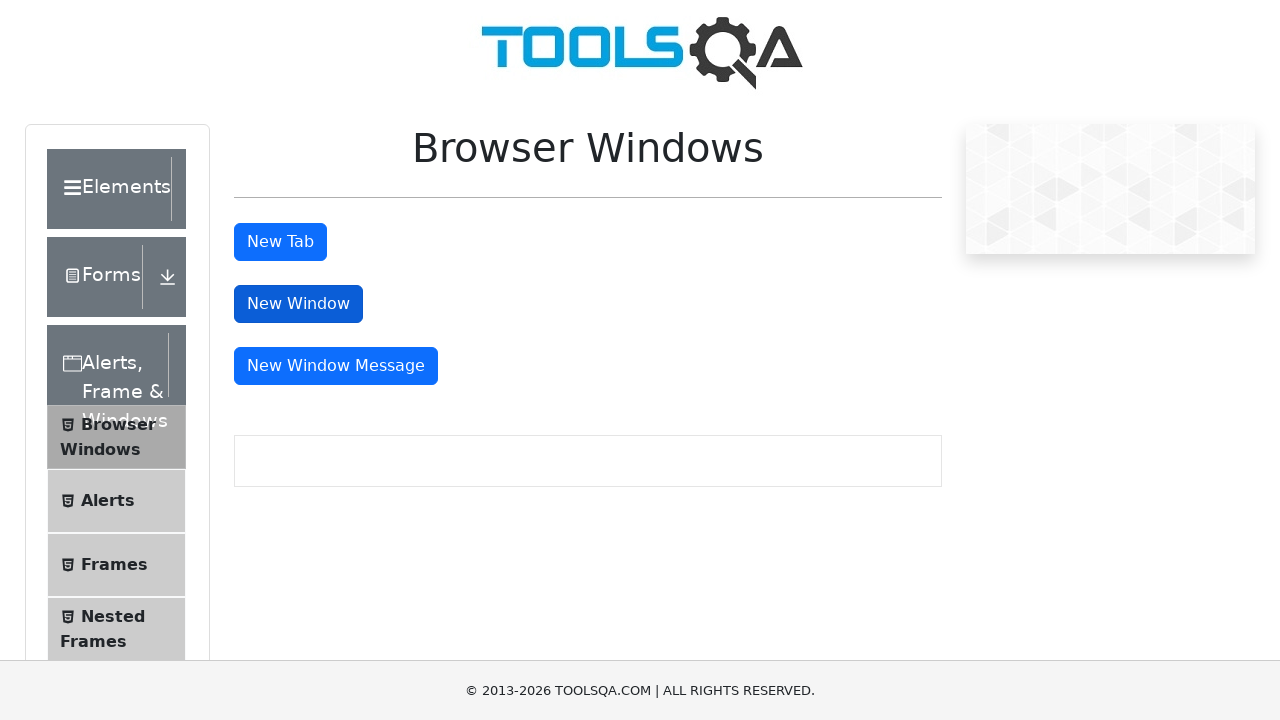

Brought parent window back to focus
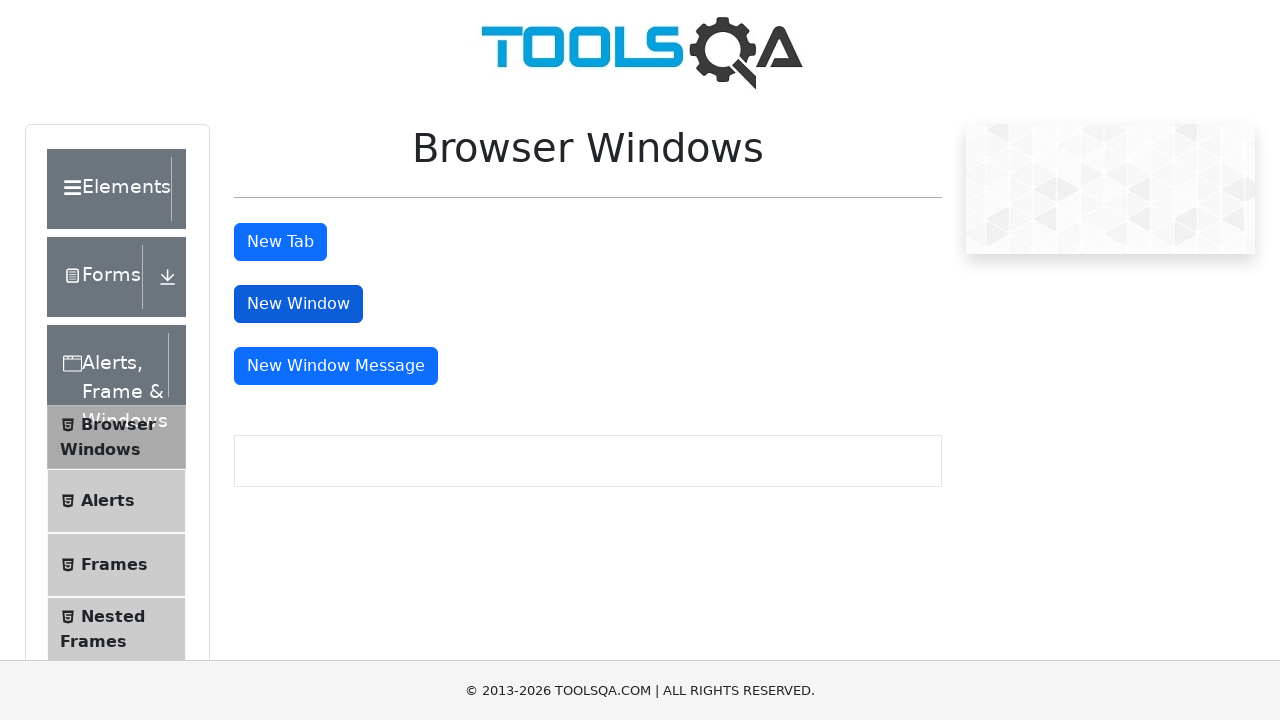

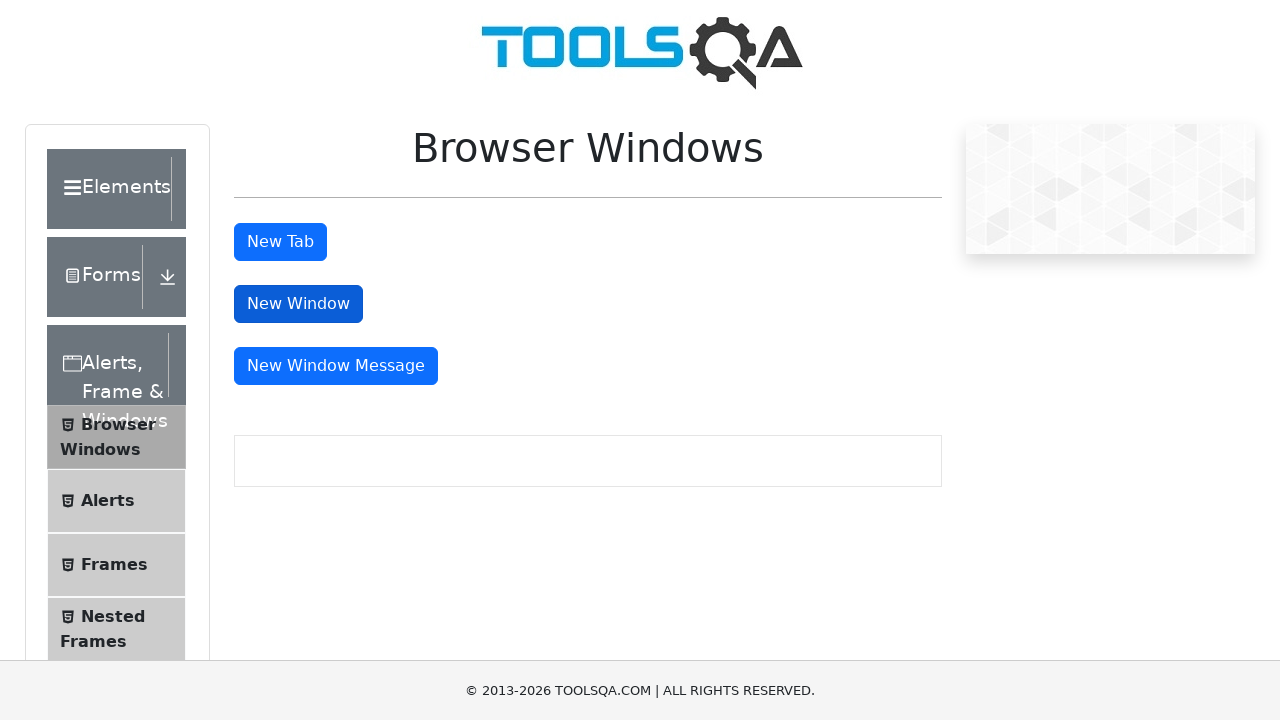